Tests the lawyer directory search functionality by selecting the ID card search option, entering a search number, clicking the search button, and verifying results table appears

Starting URL: https://www.abogados.or.cr/consultaagremiados/

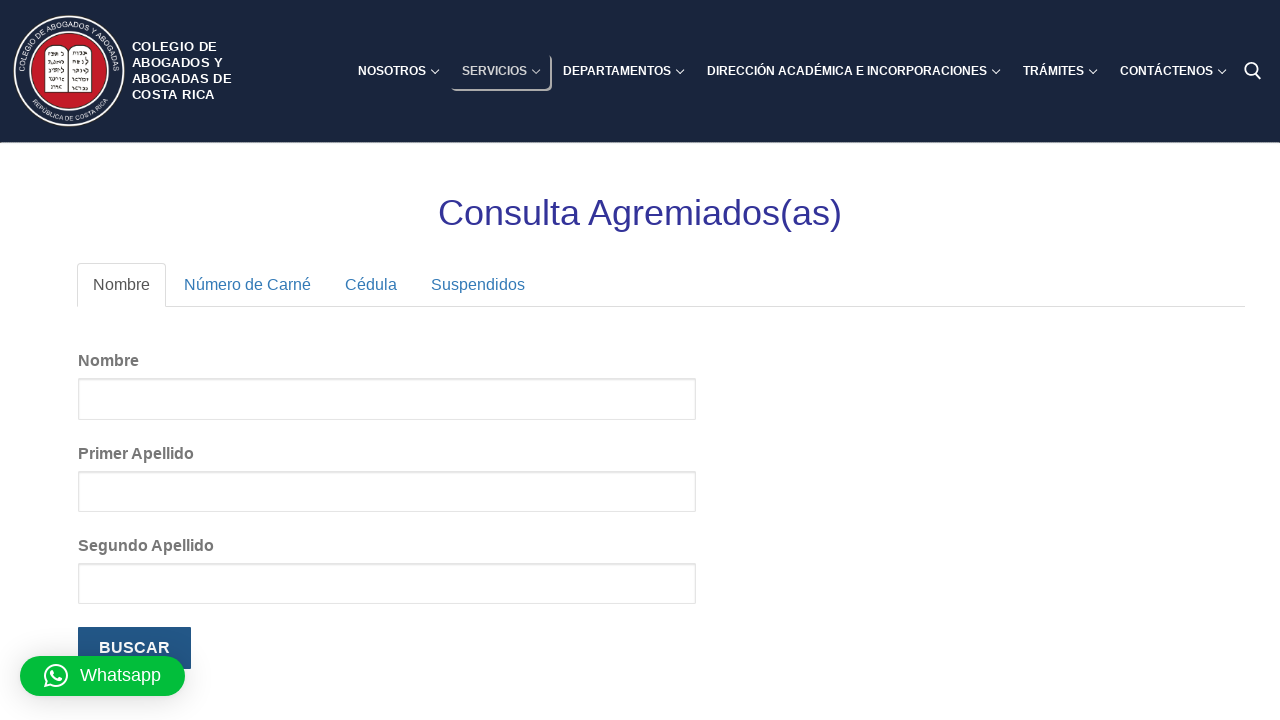

Waited for search option list to load
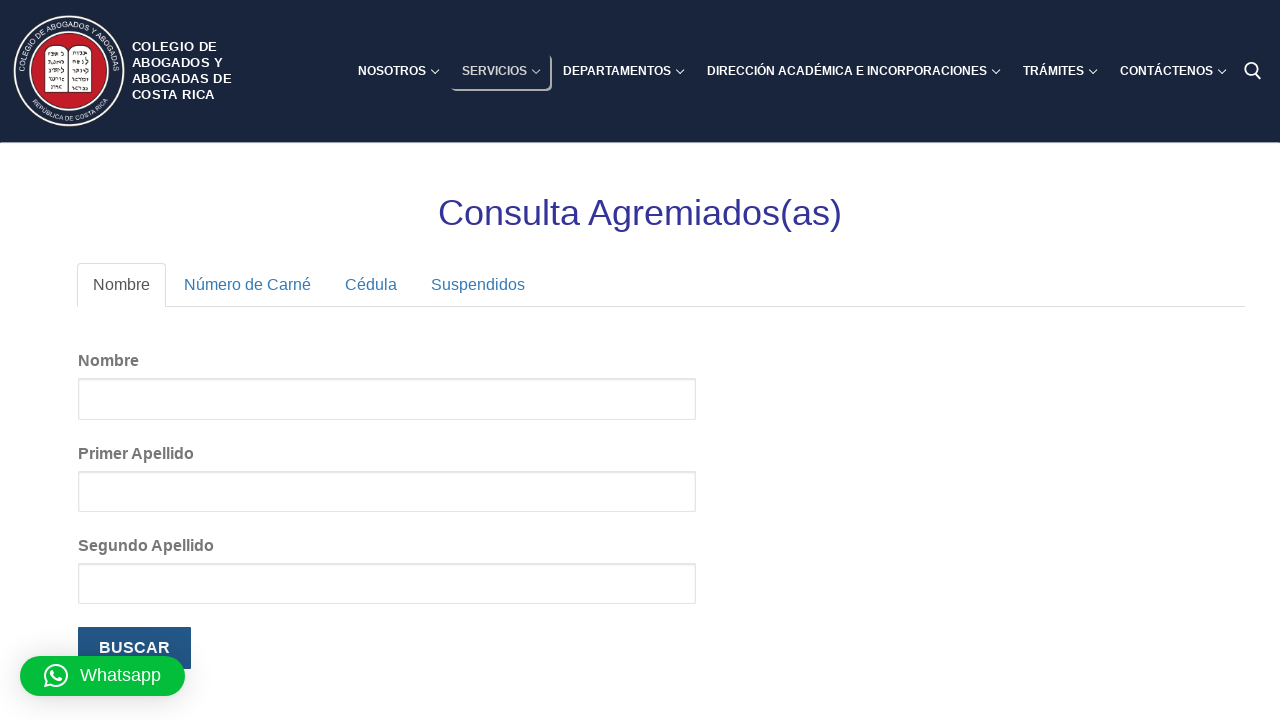

Selected ID card (Carnet) search option at (248, 285) on xpath=//*[@id="main"]/div/div/ul/li[2]
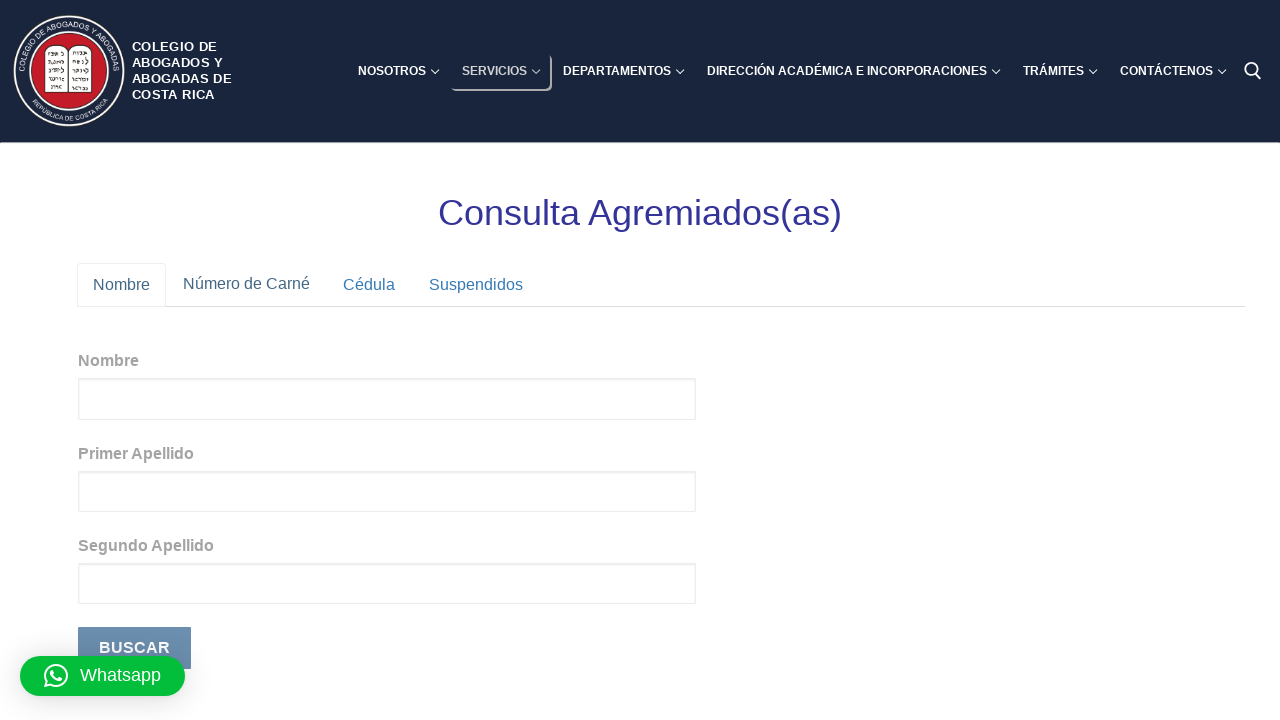

Waited for ID card input field to load
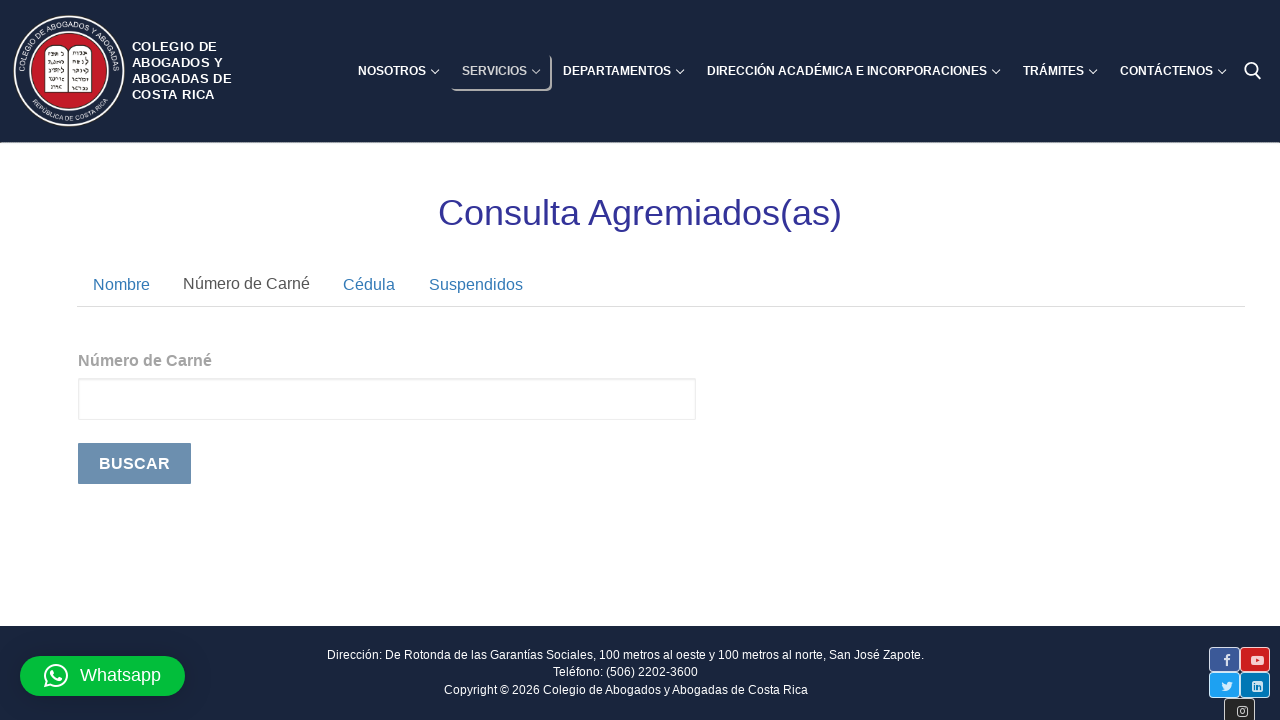

Located all ID card input fields
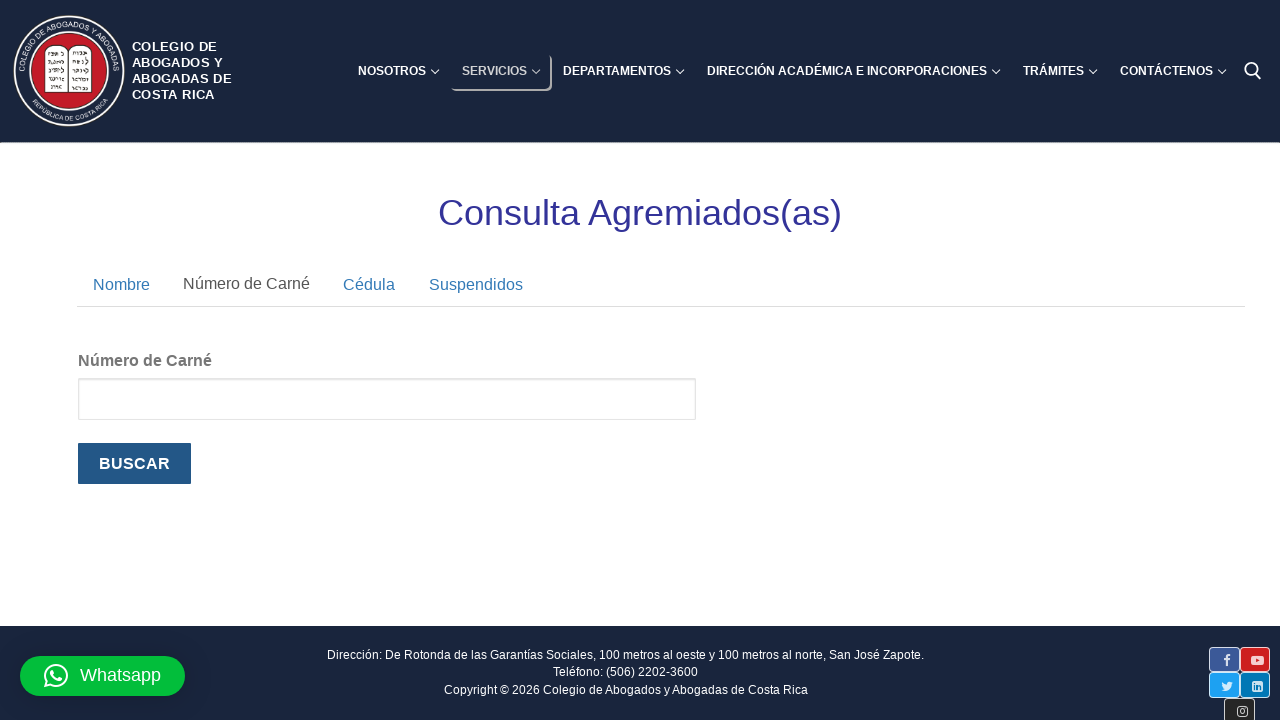

Cleared the third ID card input field on #carne >> nth=2
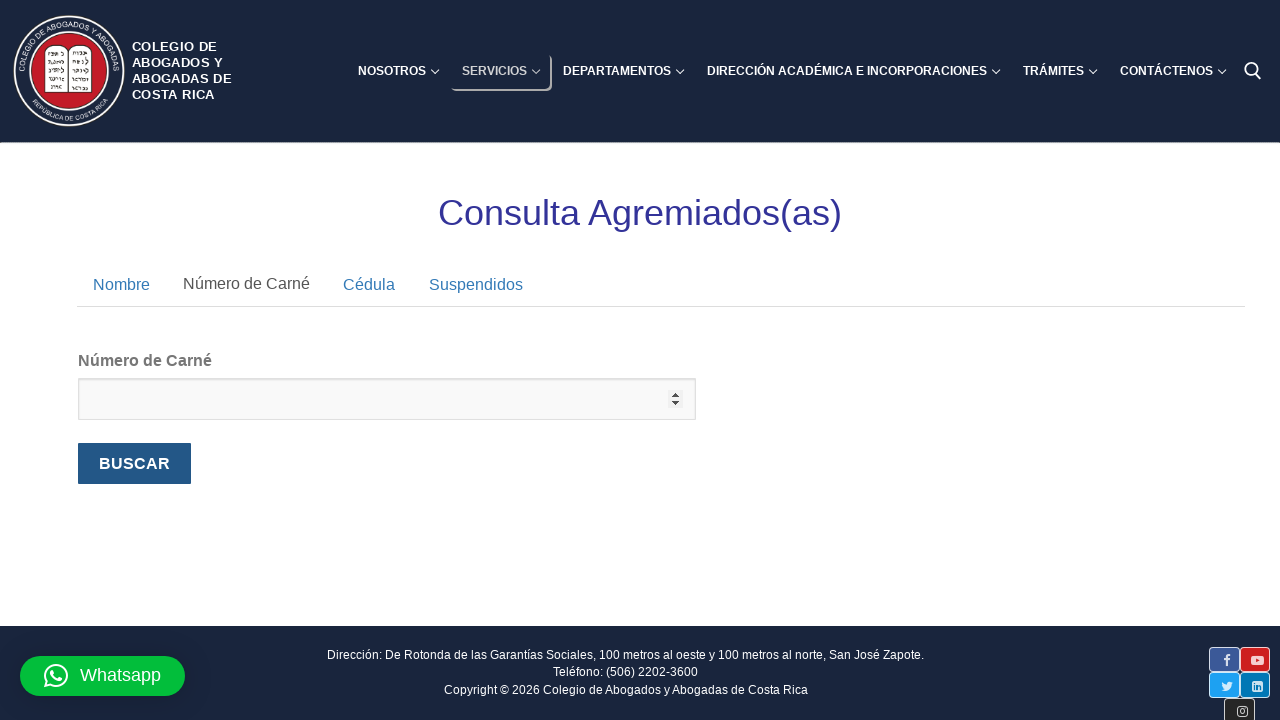

Entered search number '15234' in ID card field on #carne >> nth=2
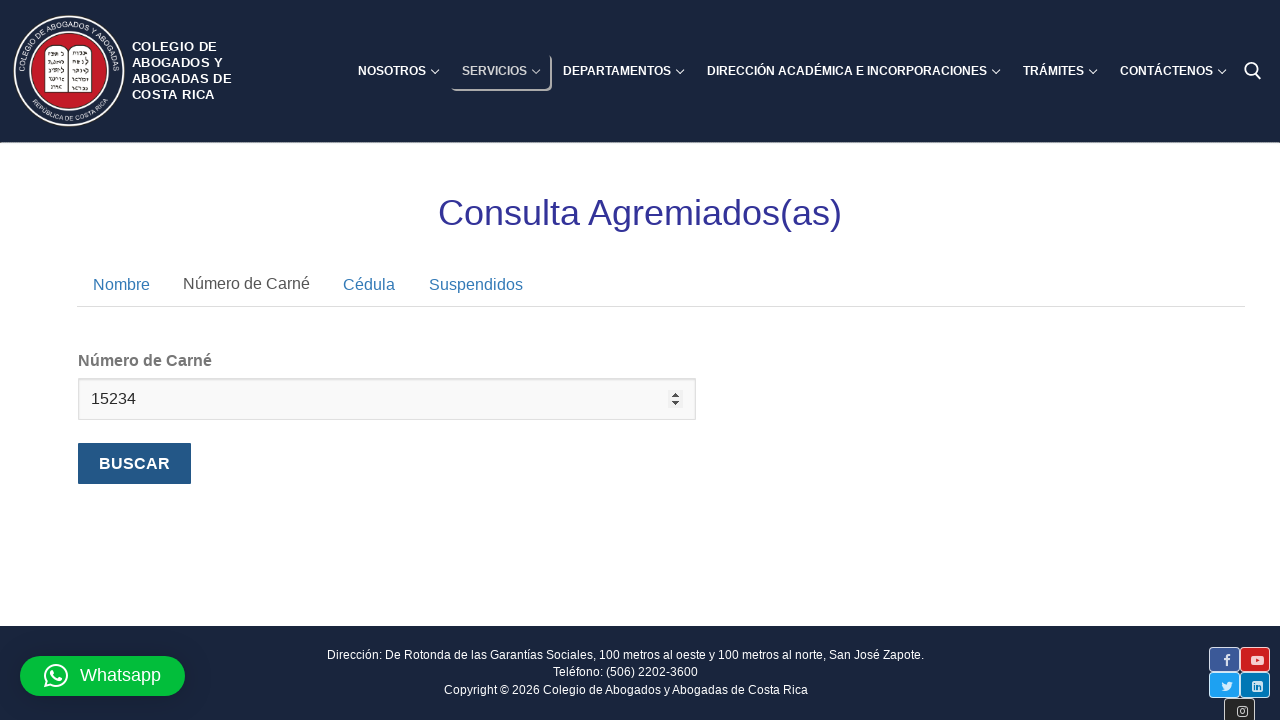

Clicked search button to initiate lawyer directory search at (134, 464) on #buscar1
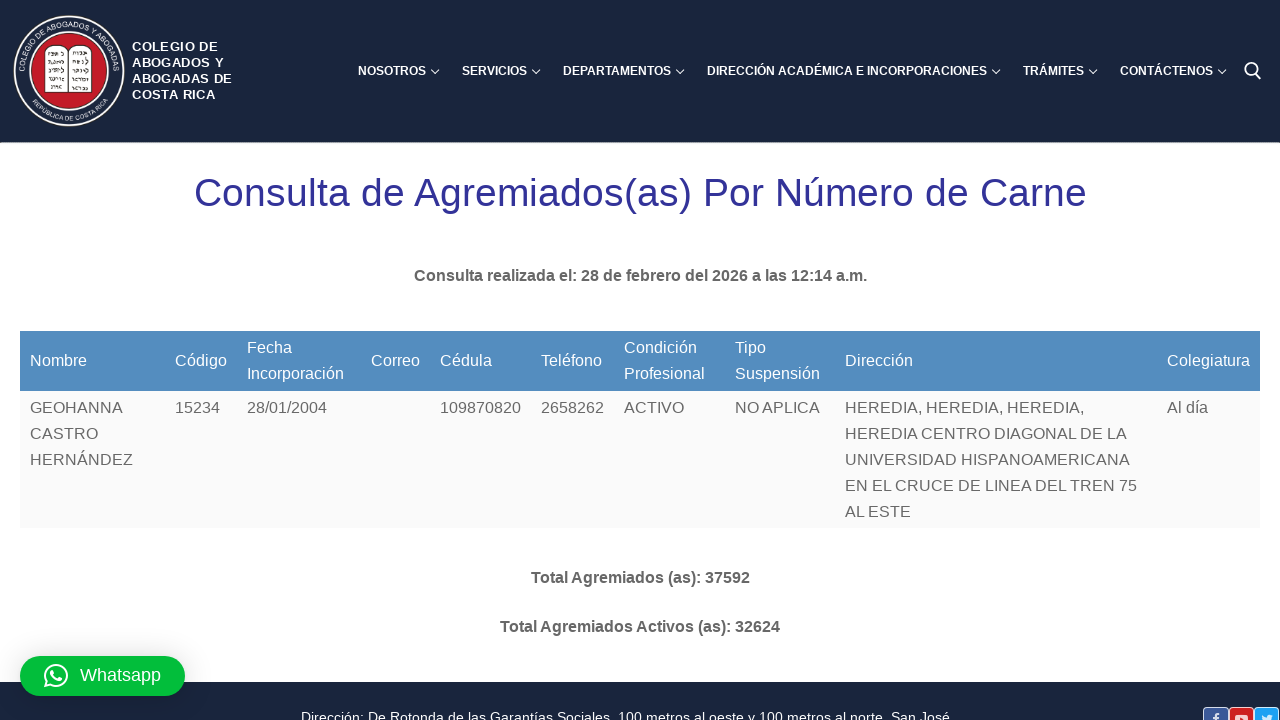

Results table loaded successfully
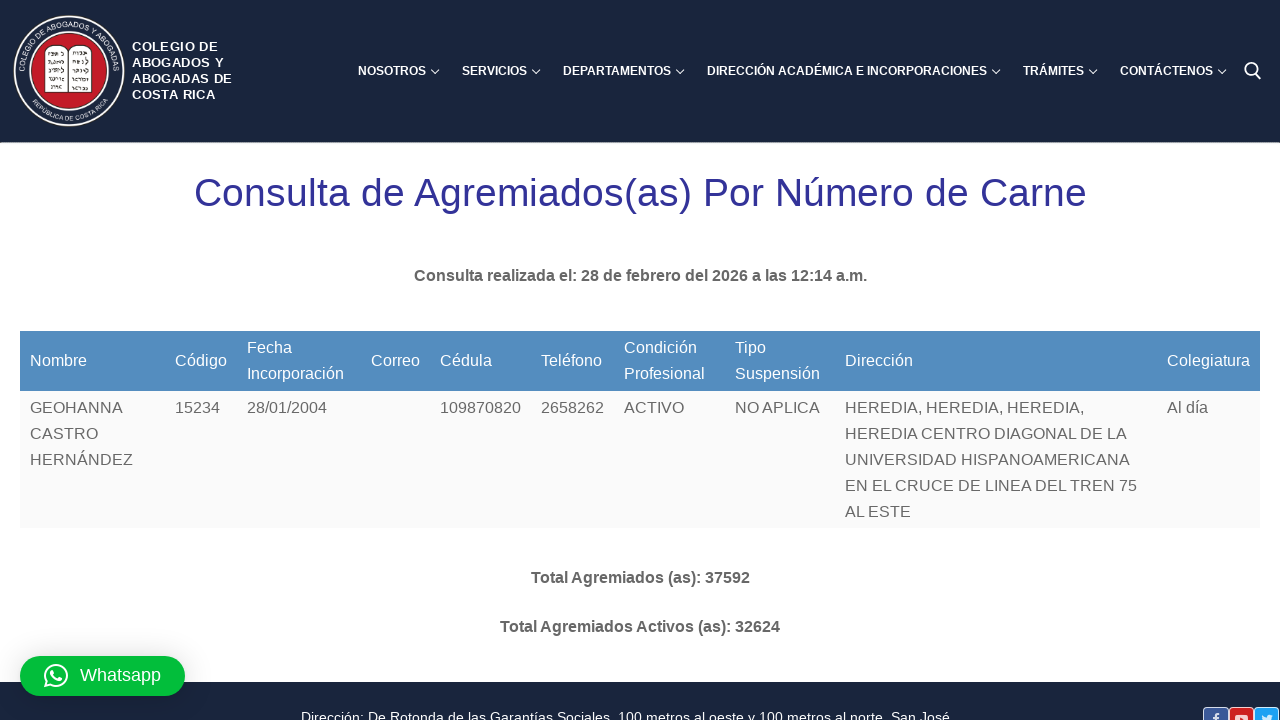

Verified search results table header is present
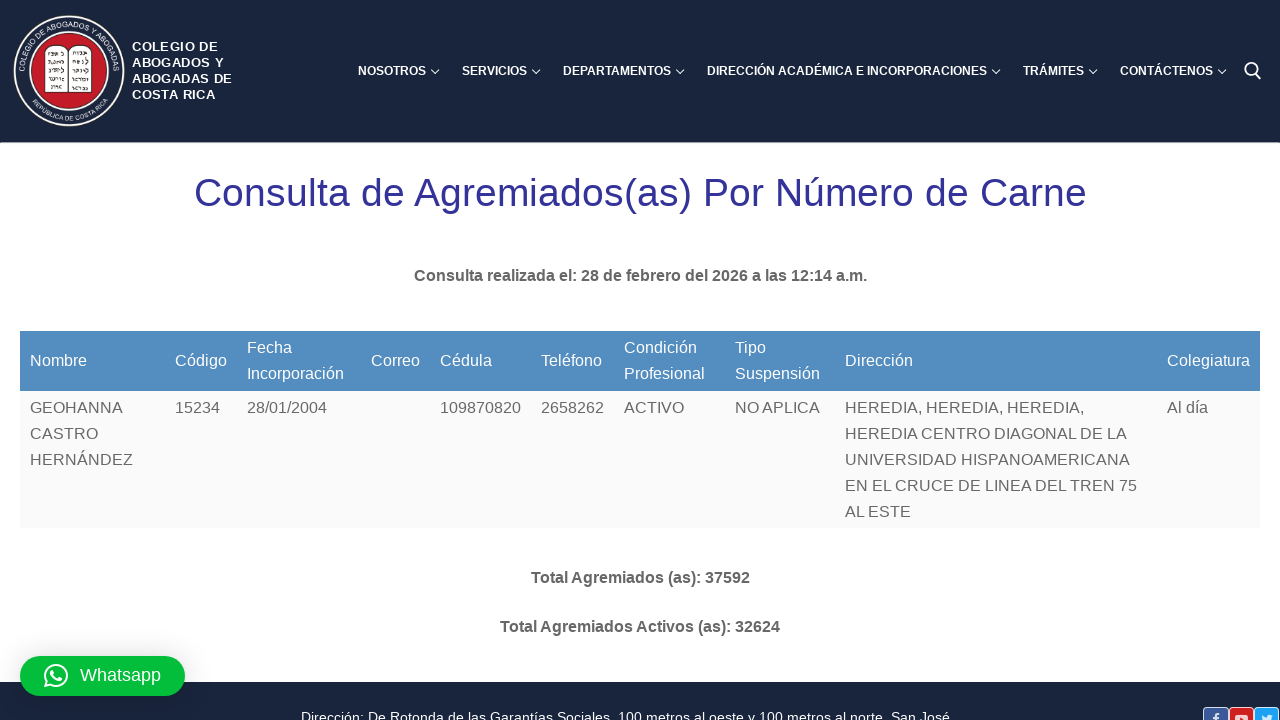

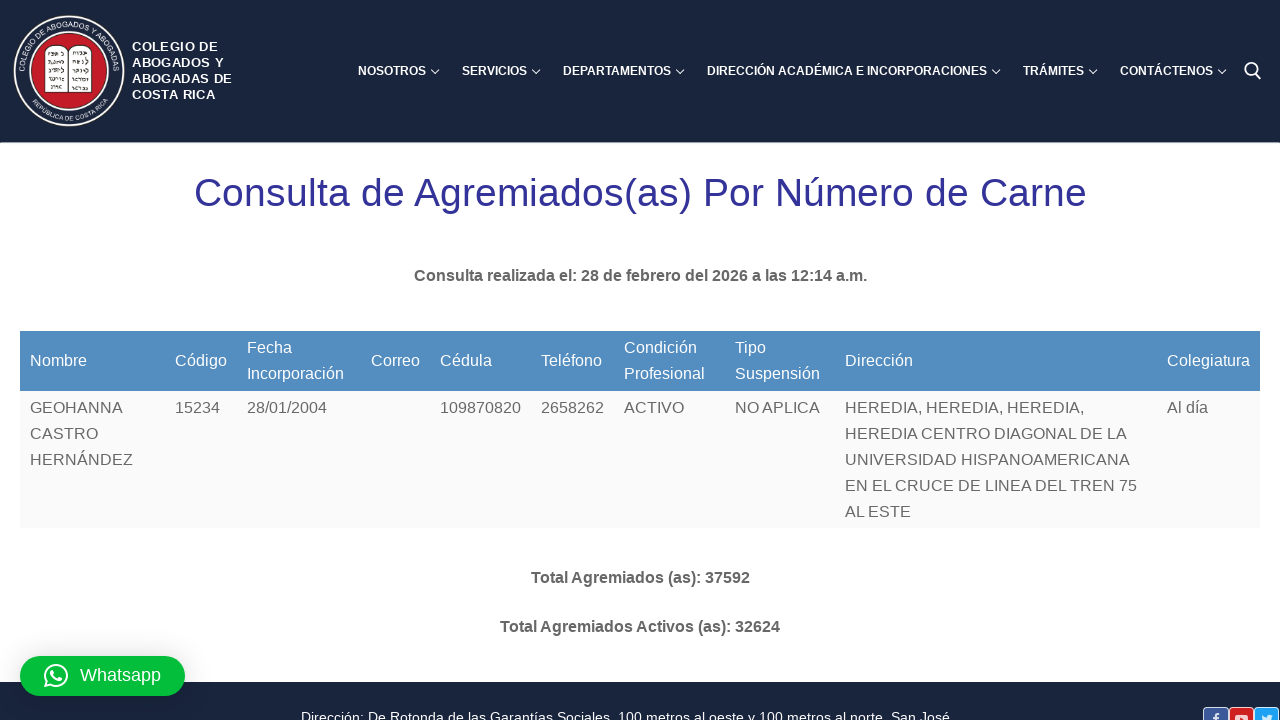